Tests radio button behavior by selecting the second radio, then selecting the first again to verify mutual exclusivity

Starting URL: https://bonigarcia.dev/selenium-webdriver-java/web-form.html

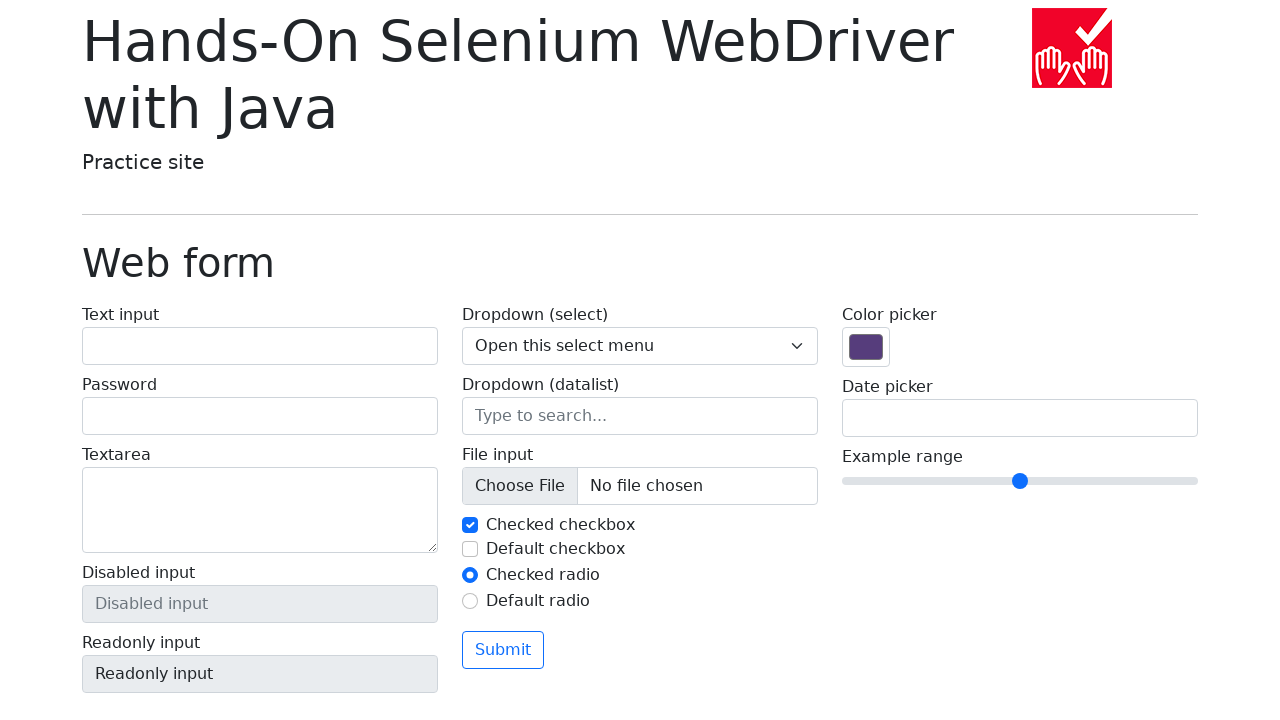

Located first radio button element
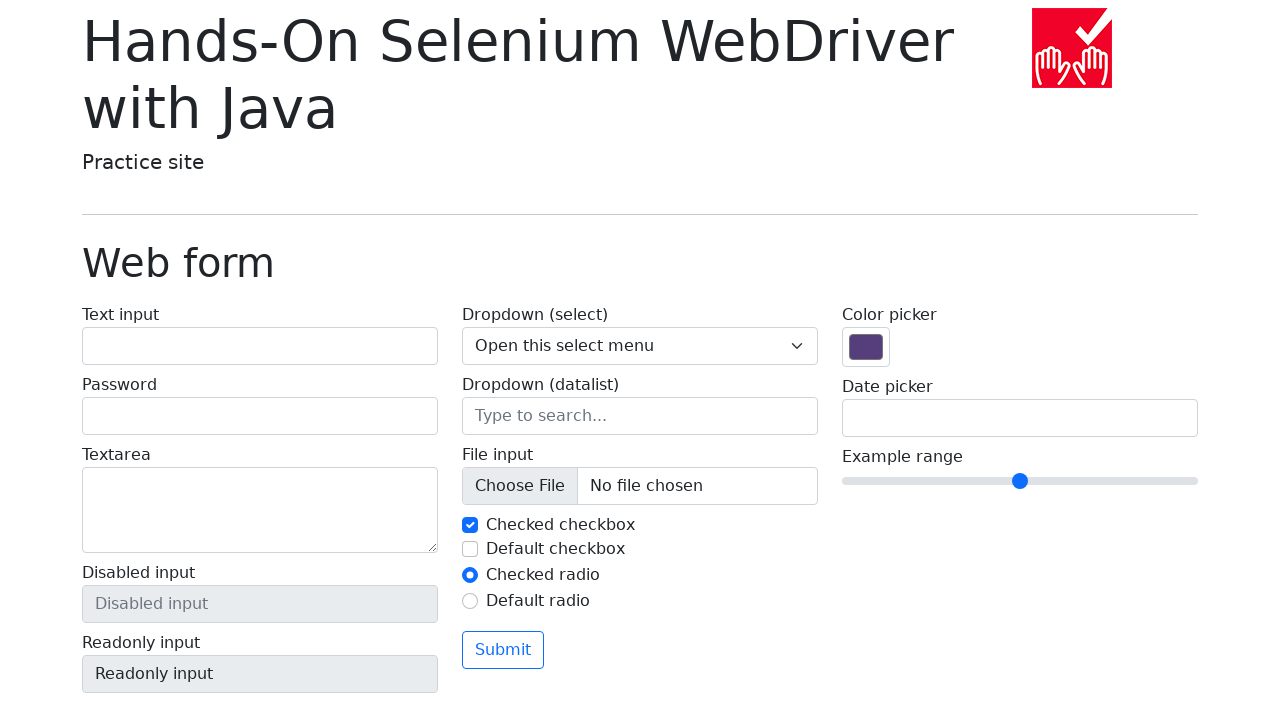

Located second radio button element
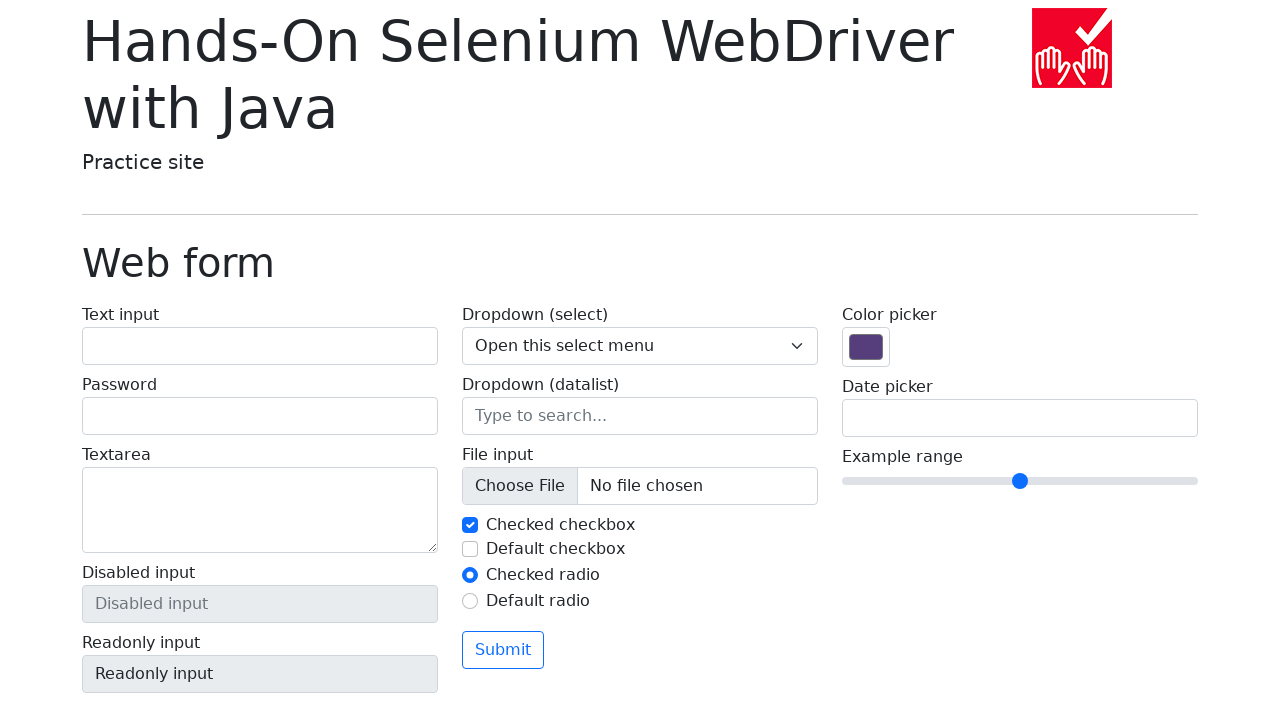

Clicked second radio button at (470, 601) on #my-radio-2
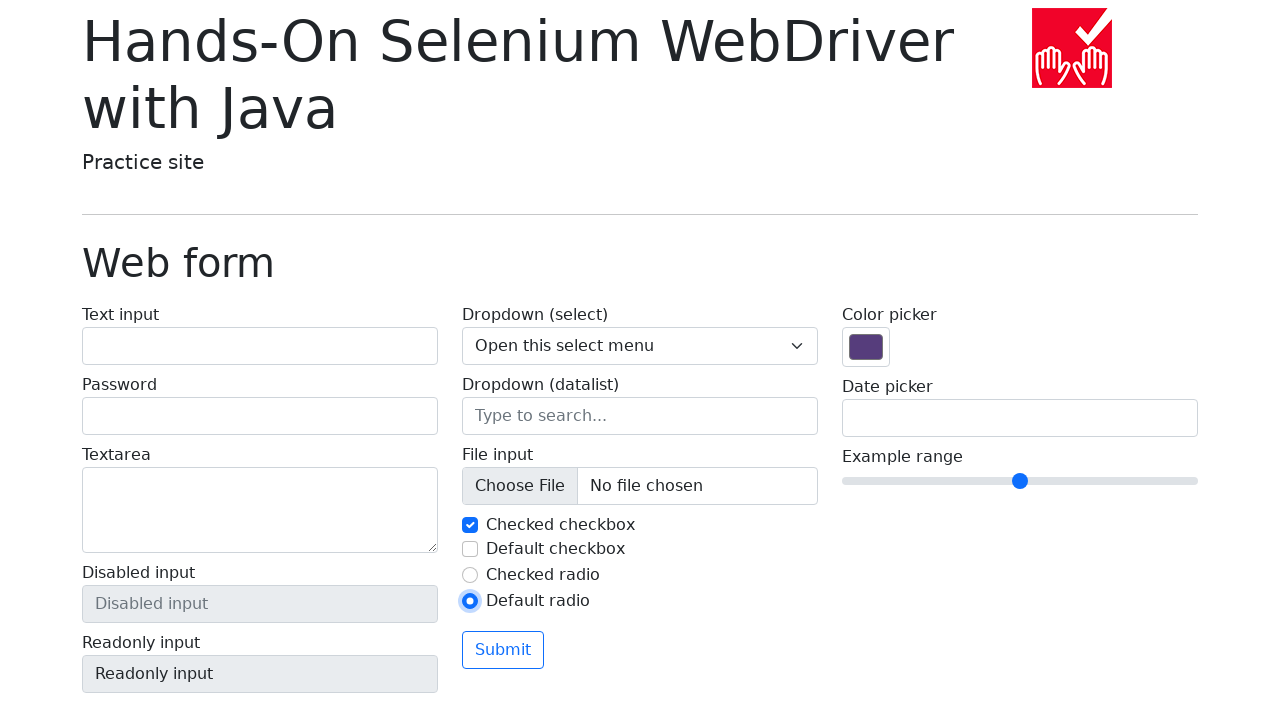

Verified first radio button is not selected
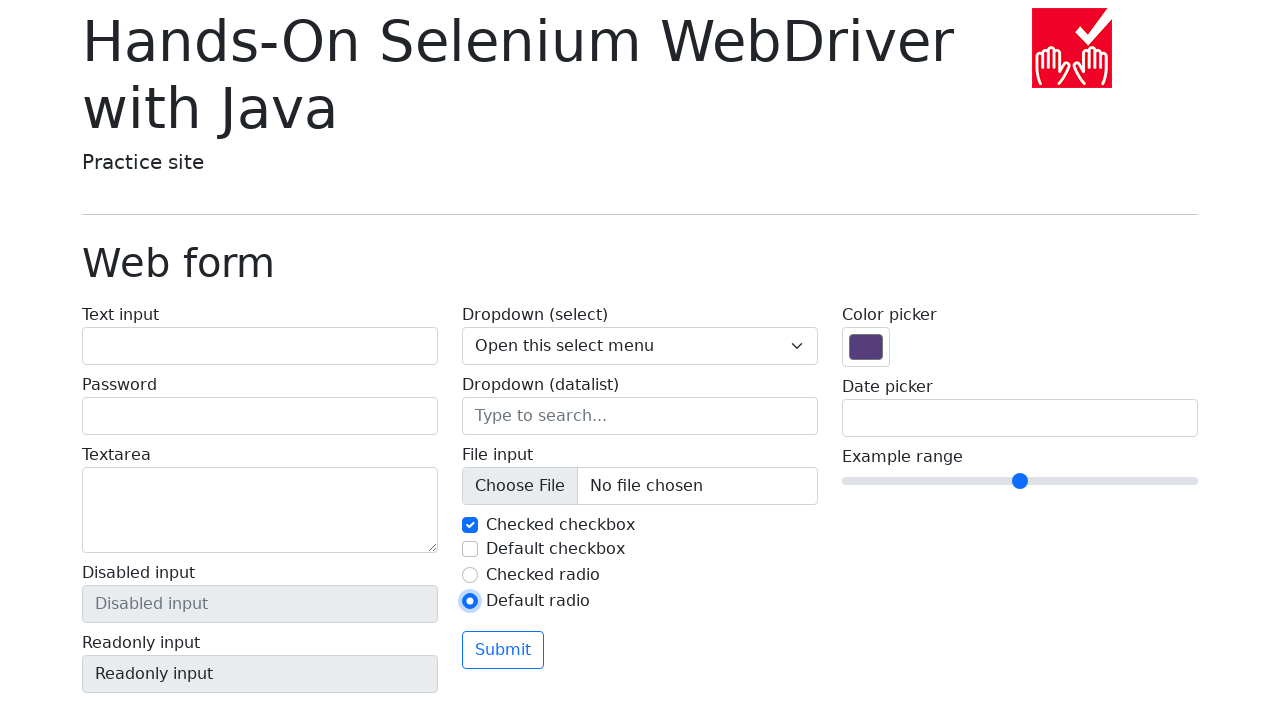

Verified second radio button is selected
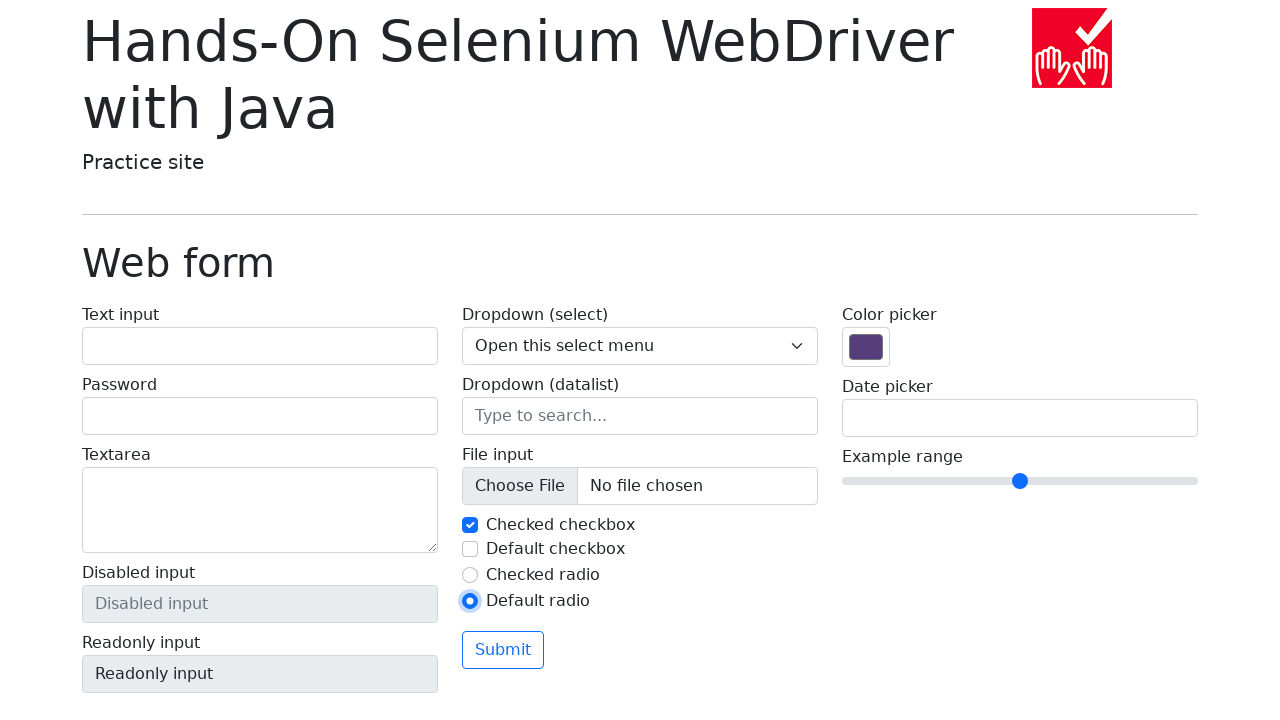

Clicked first radio button at (470, 575) on #my-radio-1
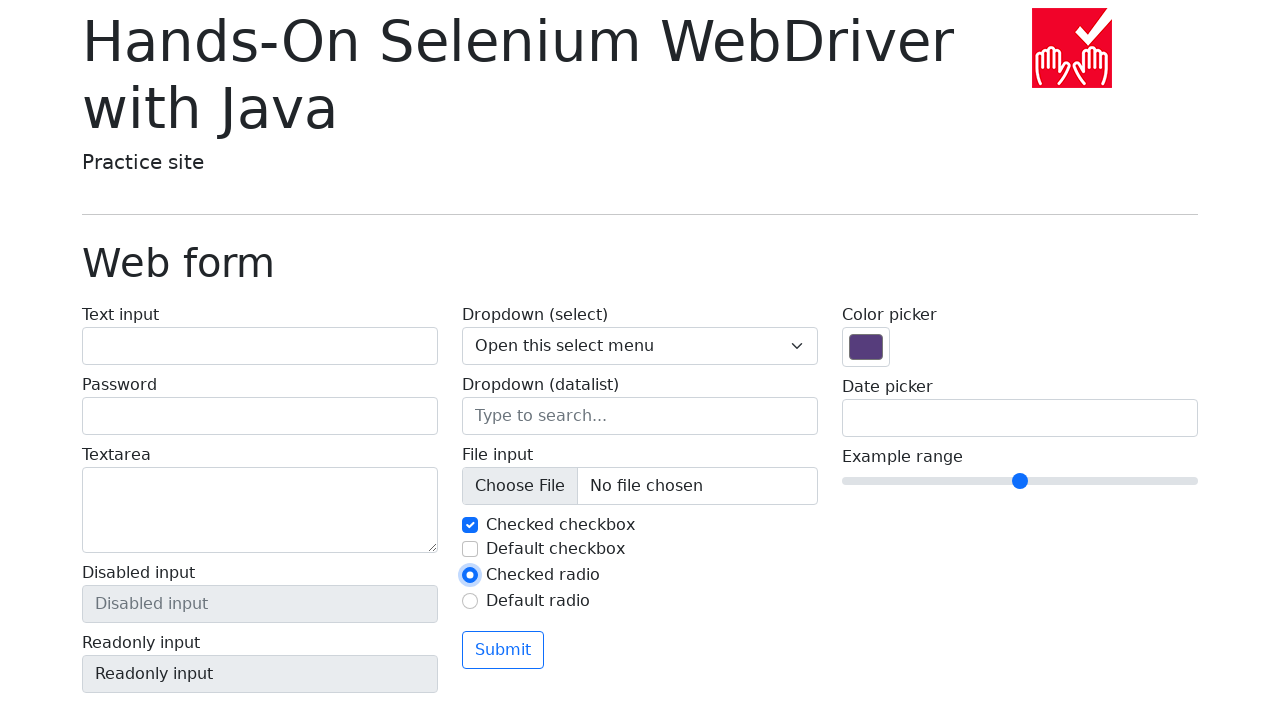

Verified first radio button is selected
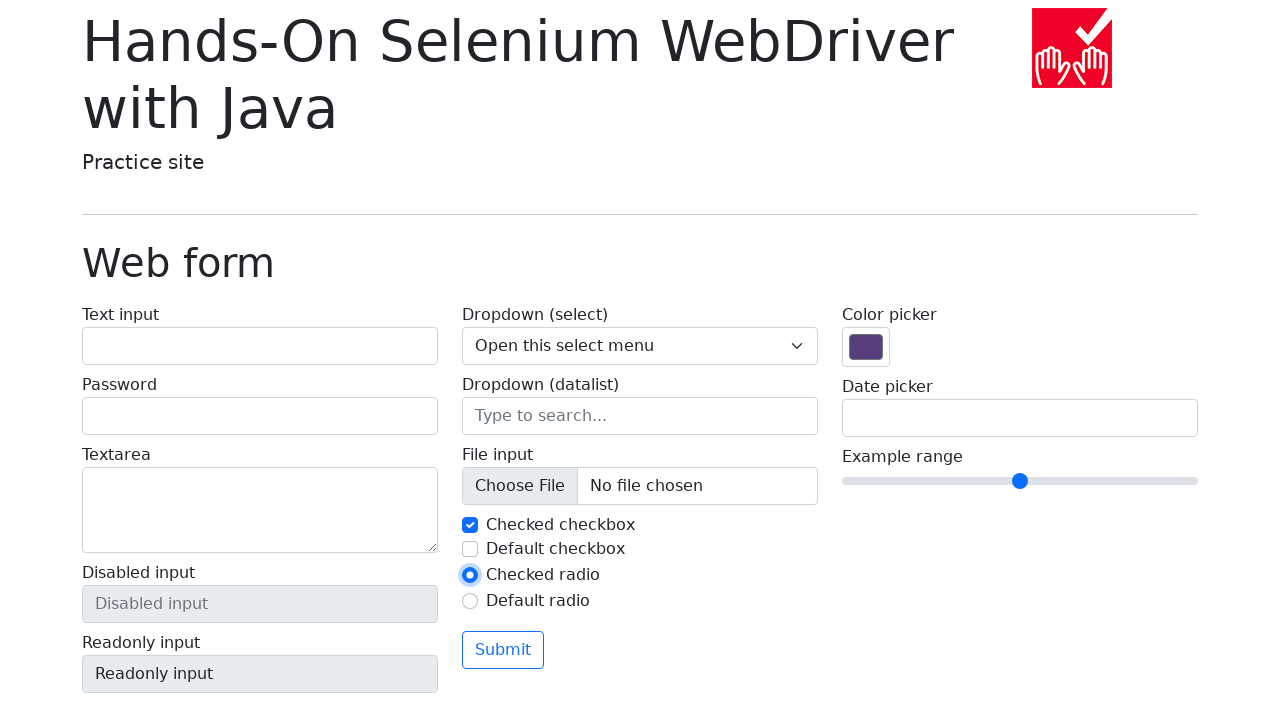

Verified second radio button is not selected
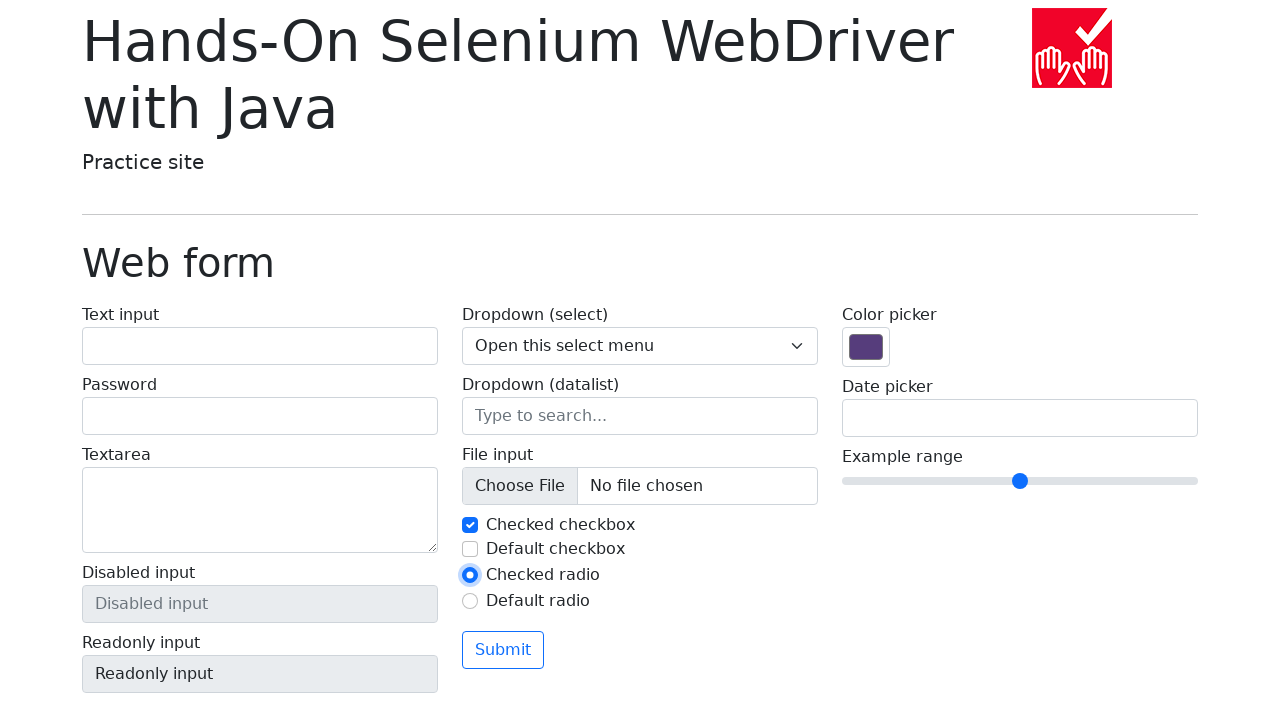

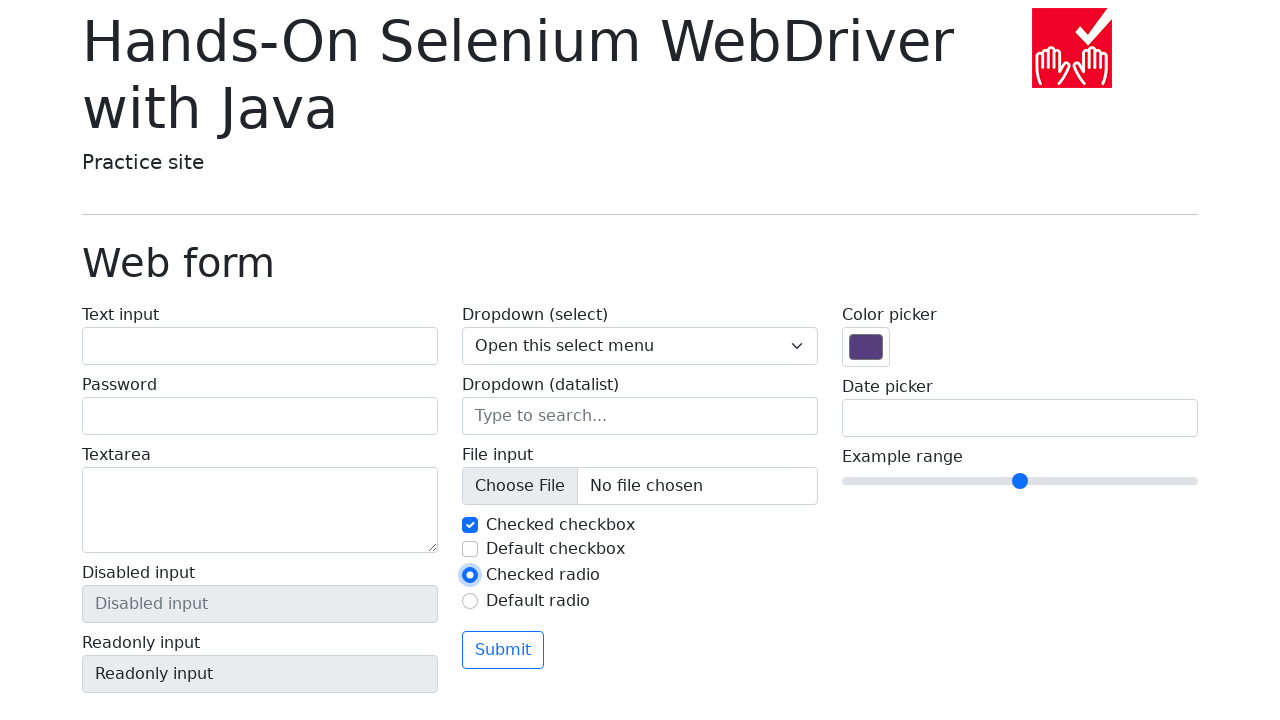